Tests JavaScript Alert dialog by clicking a button to trigger an alert, verifying the alert text, and accepting it

Starting URL: https://the-internet.herokuapp.com/javascript_alerts

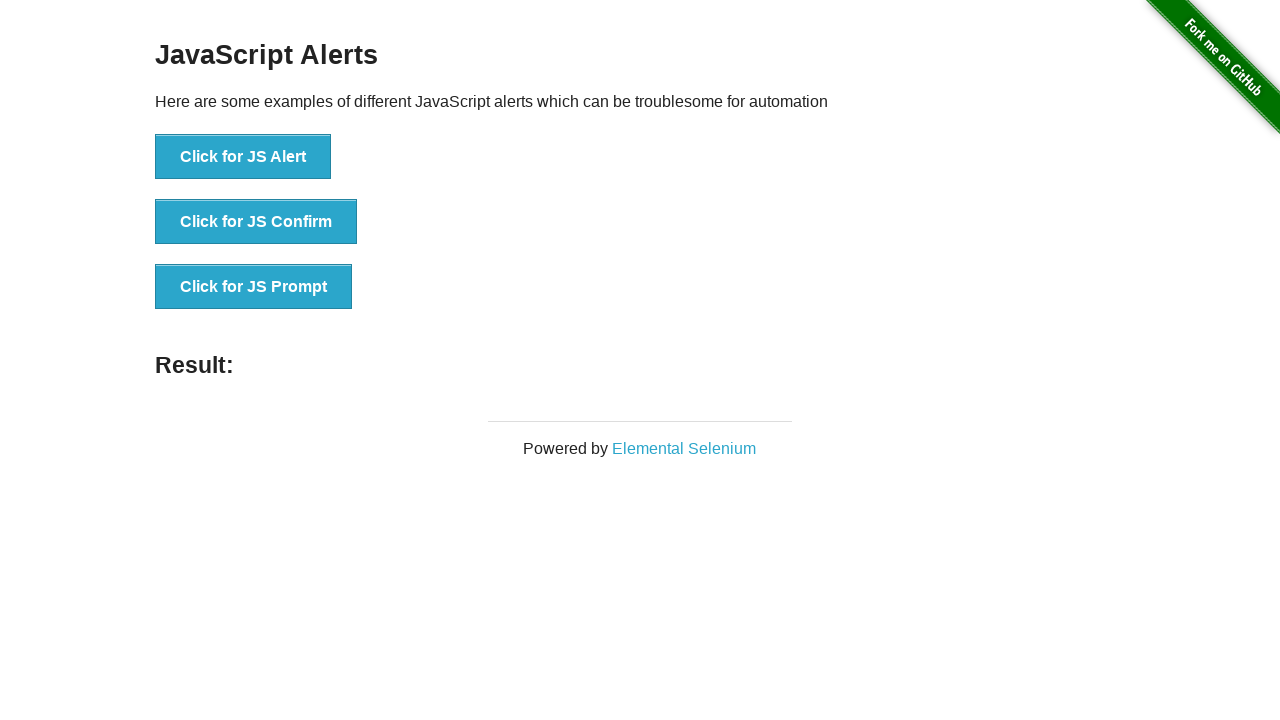

Clicked 'Click for JS Alert' button to trigger JavaScript alert dialog at (243, 157) on xpath=//*[text()='Click for JS Alert']
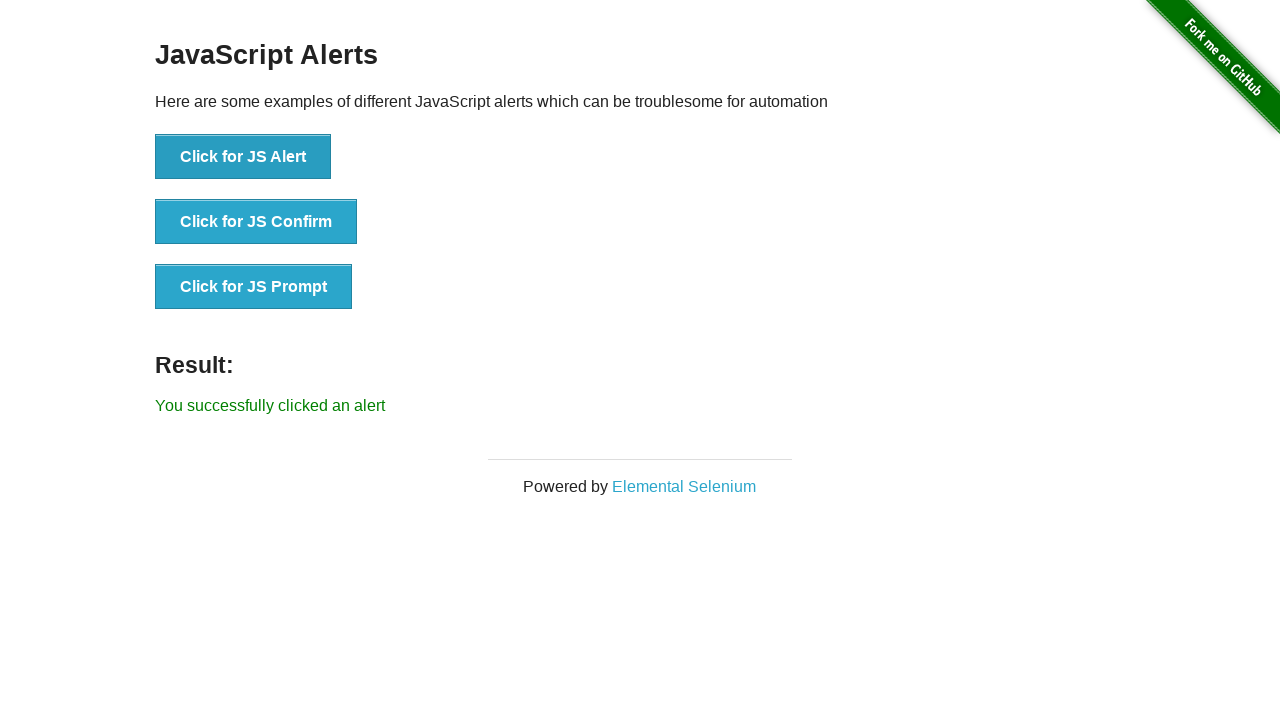

Set up dialog event listener to capture and accept alert
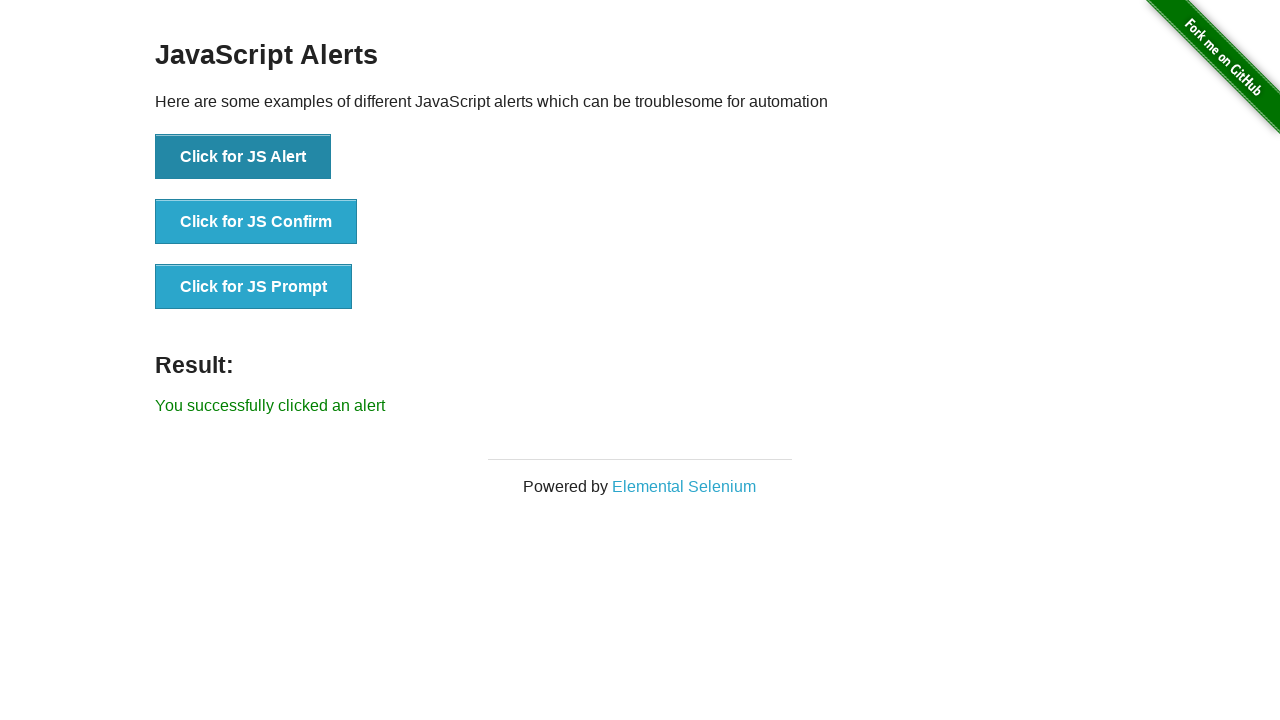

Clicked 'Click for JS Alert' button again to trigger alert and handle with listener at (243, 157) on xpath=//*[text()='Click for JS Alert']
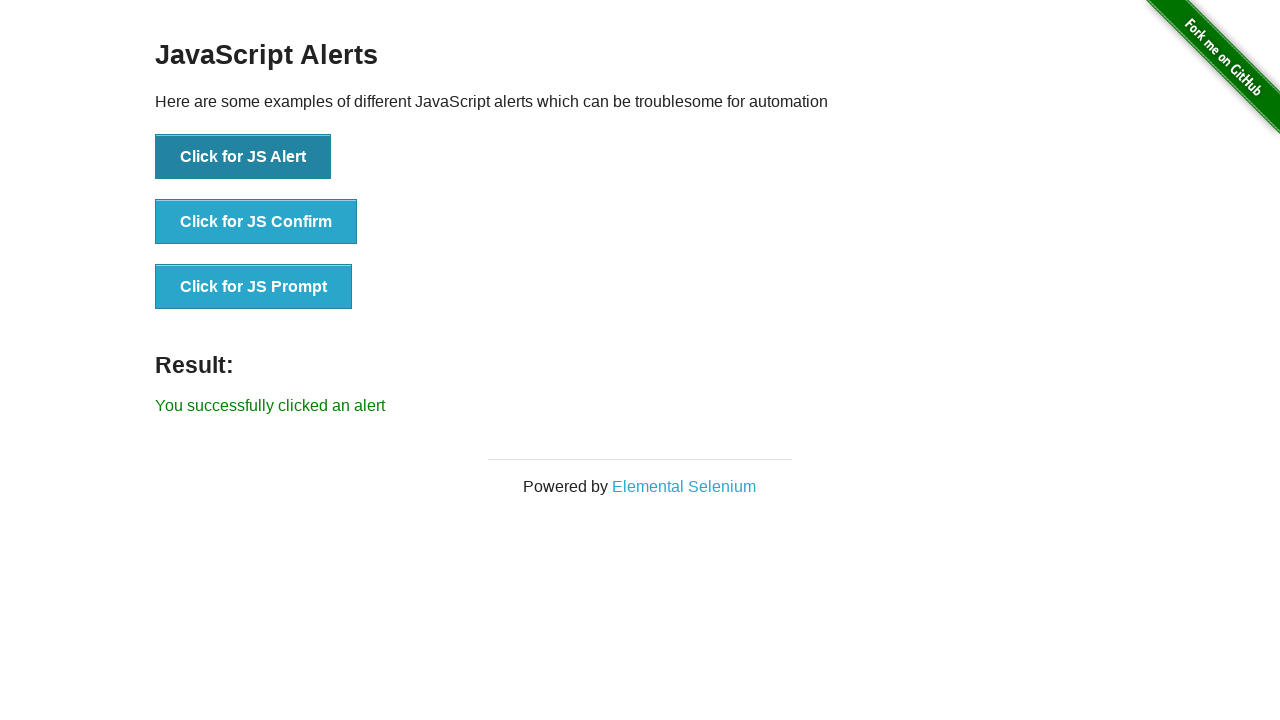

Waited 1 second for page to process alert acceptance and update result
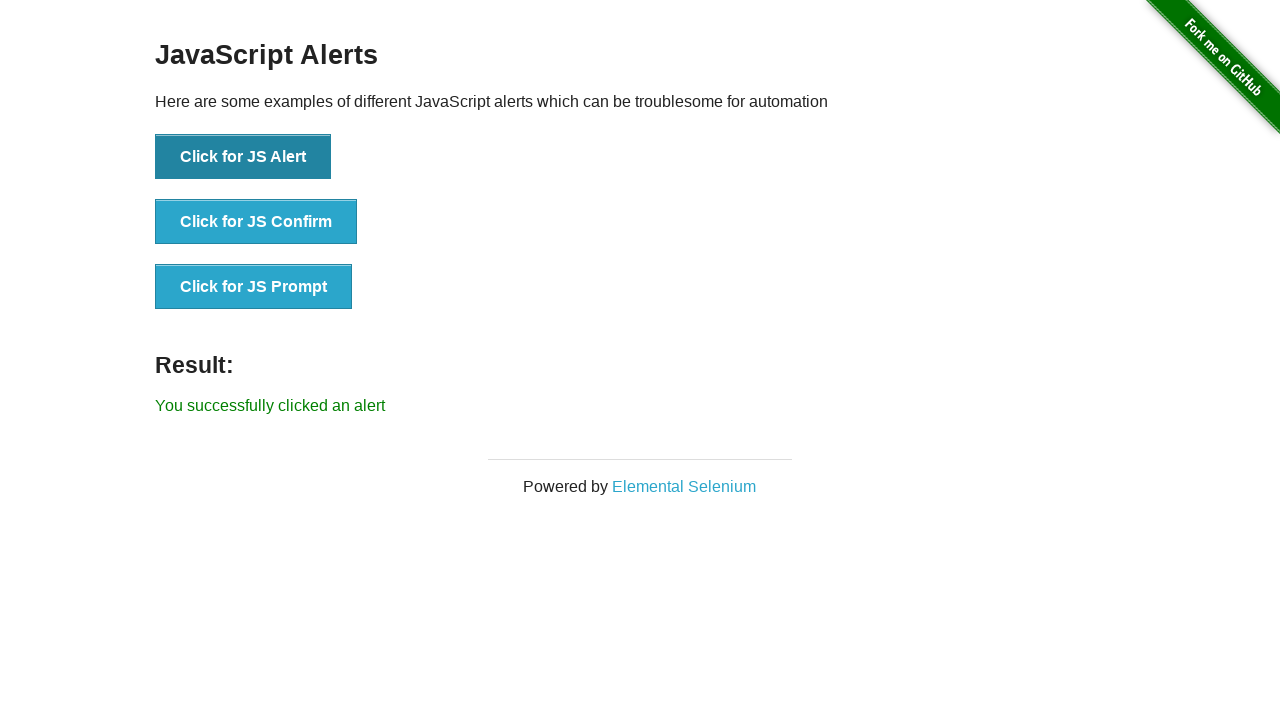

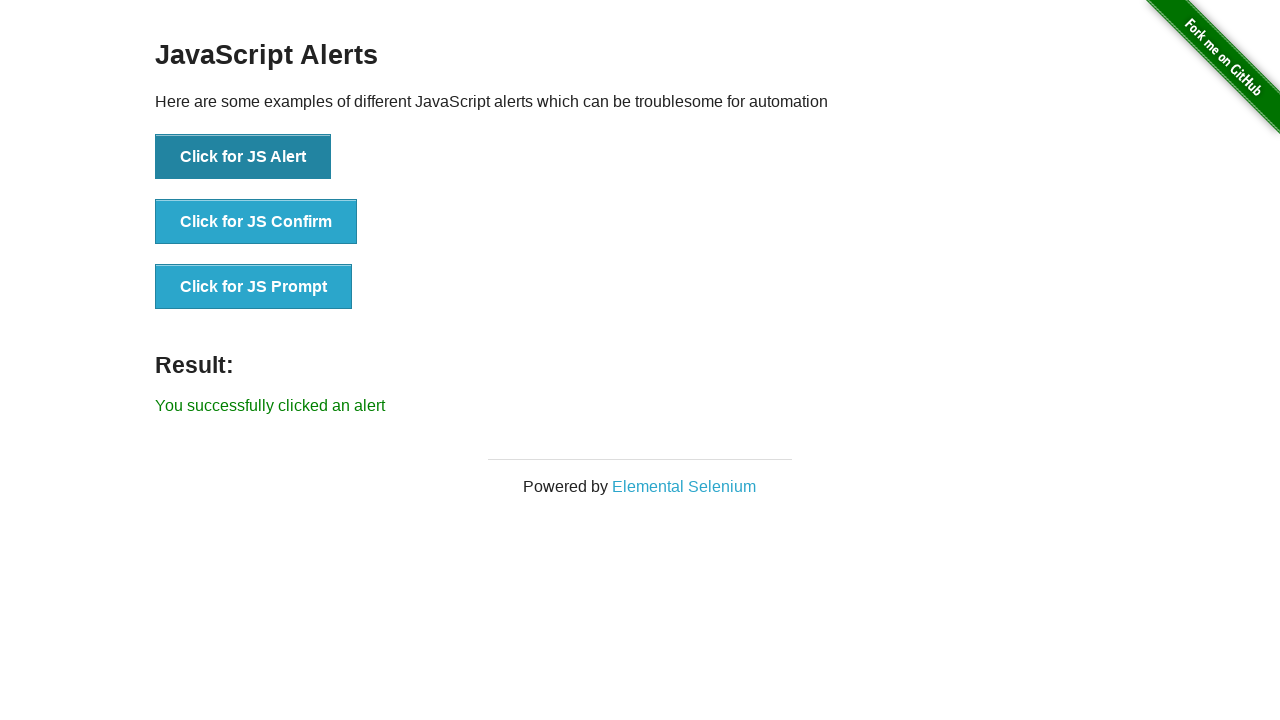